Tests dropdown selection functionality by selecting currency options using different methods (by index, visible text, and value)

Starting URL: https://rahulshettyacademy.com/dropdownsPractise/

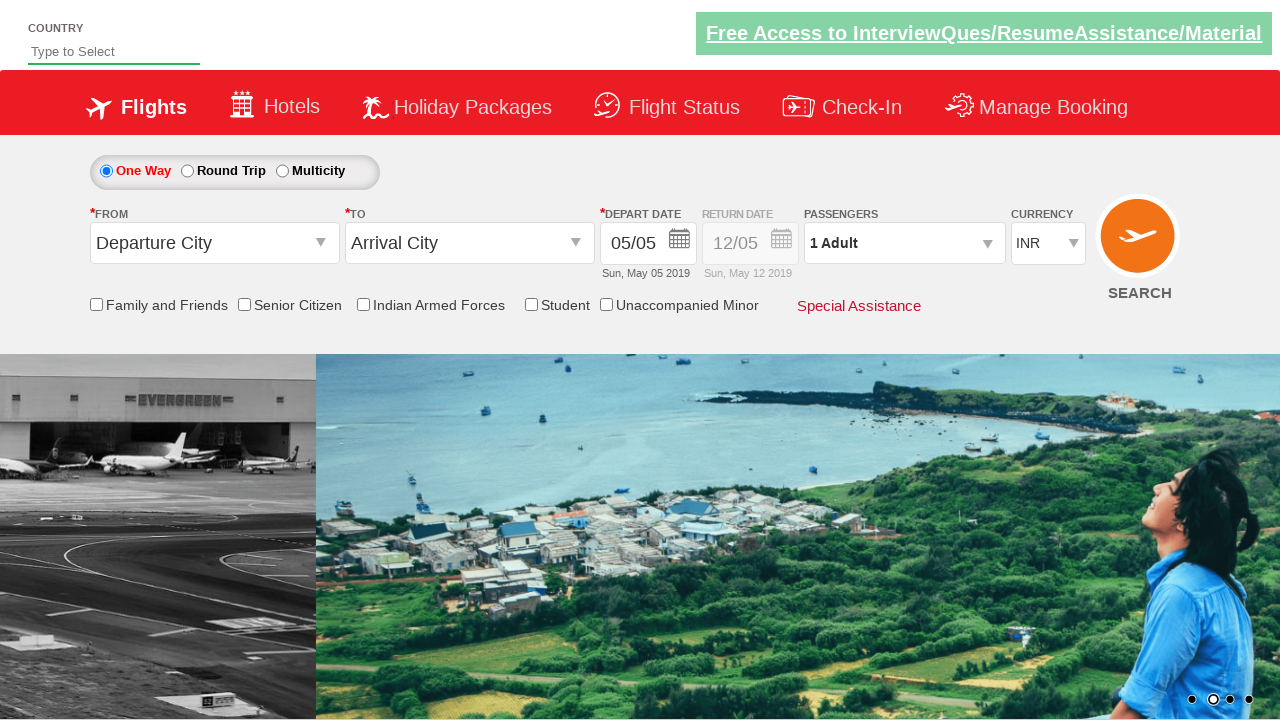

Located currency dropdown element
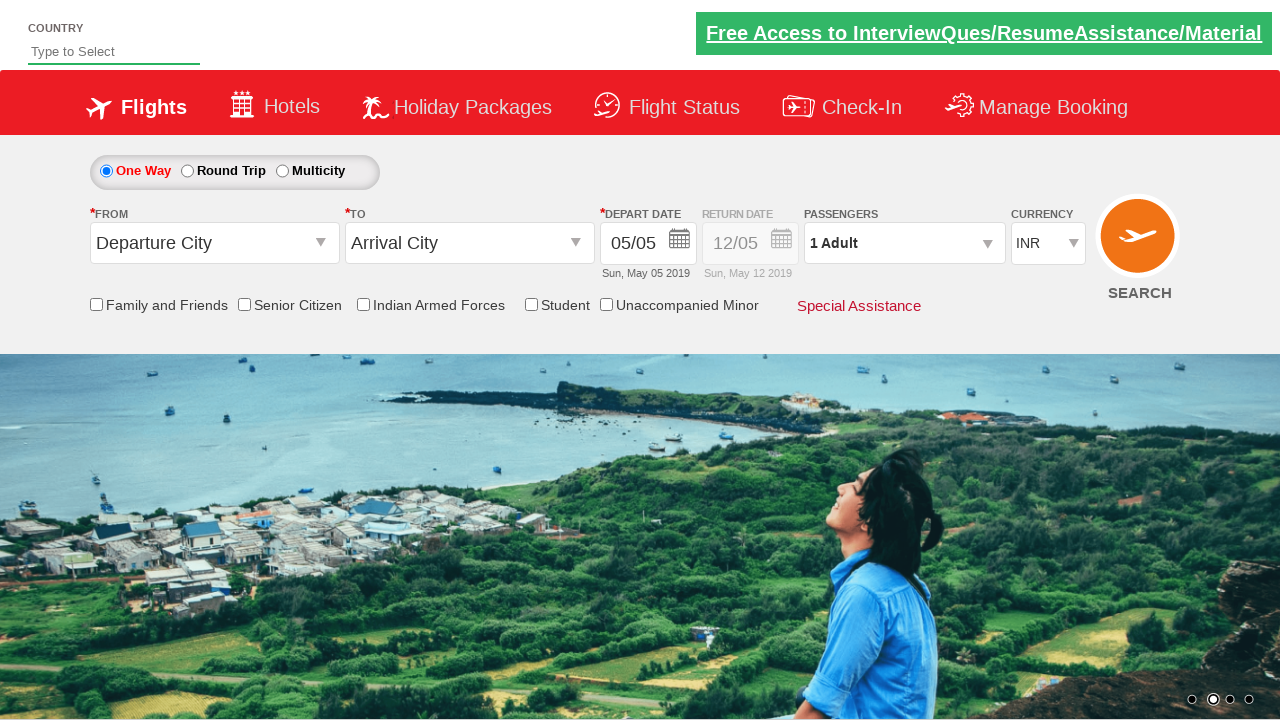

Selected currency dropdown option by index 2 (3rd option) on #ctl00_mainContent_DropDownListCurrency
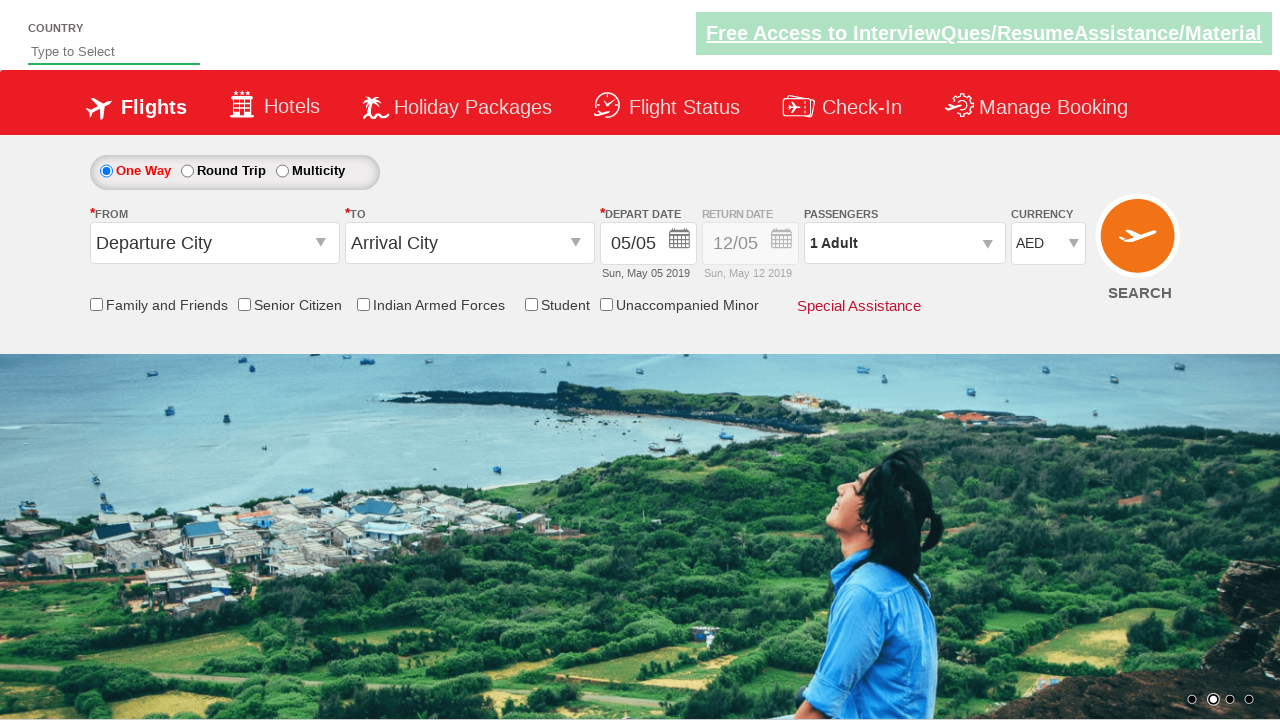

Selected currency dropdown option by visible text 'INR' on #ctl00_mainContent_DropDownListCurrency
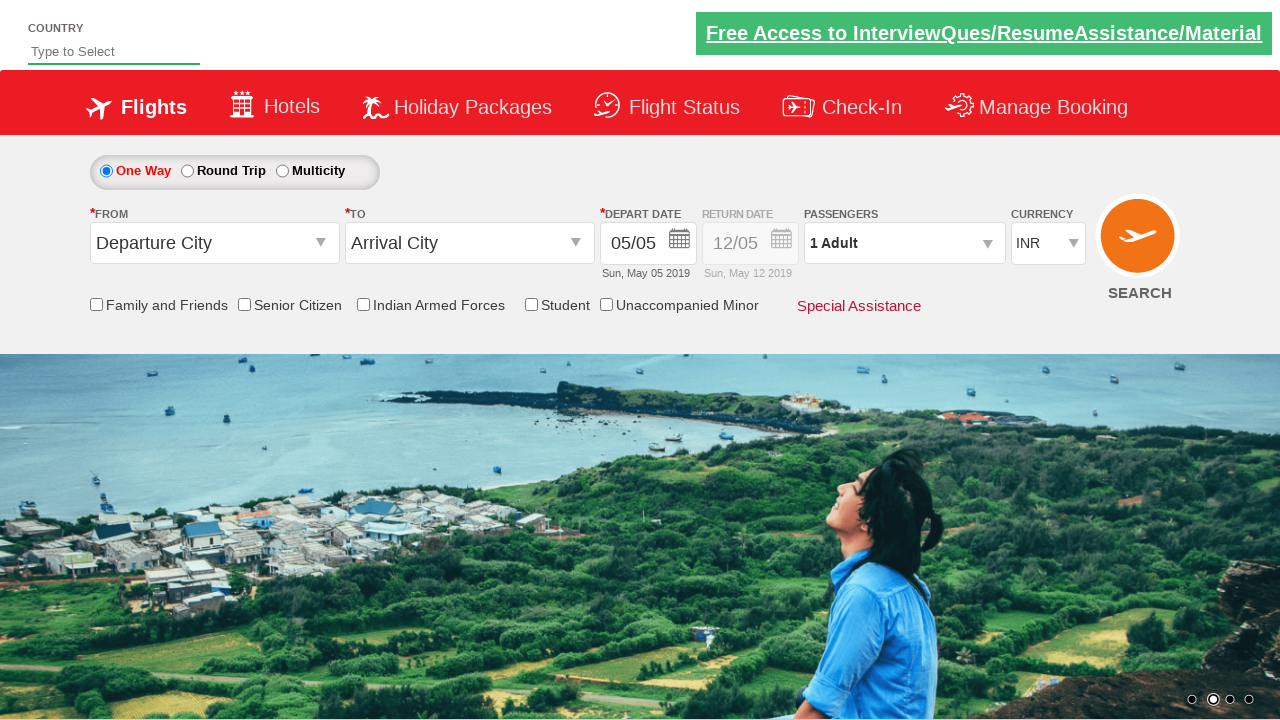

Selected currency dropdown option by value 'AED' on #ctl00_mainContent_DropDownListCurrency
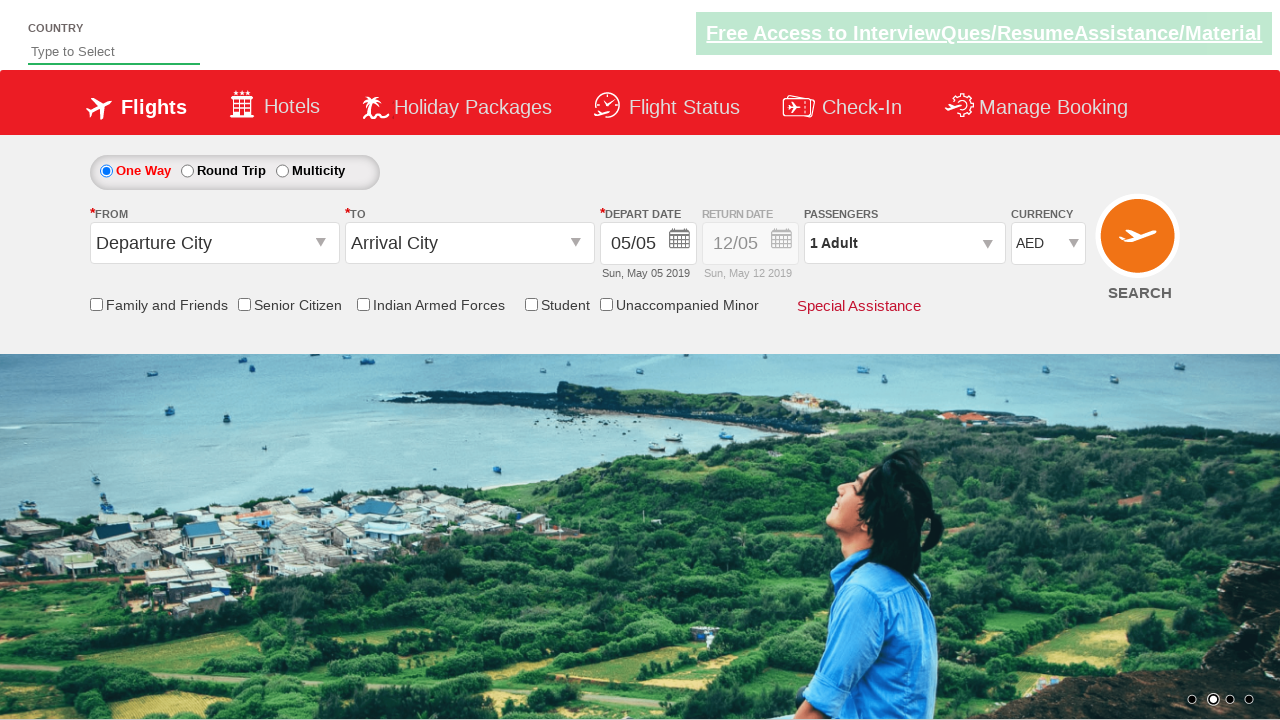

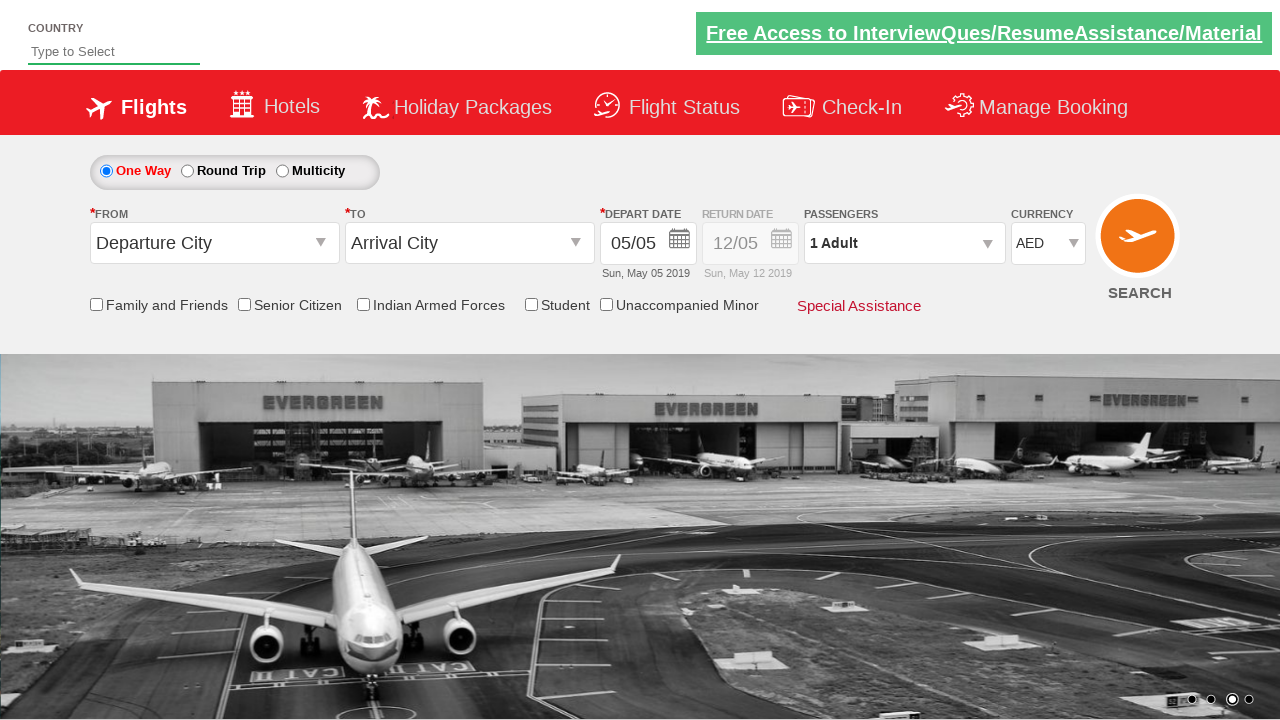